Verifies the categories panel displays CATEGORIES, Phones, Laptops, and Monitors links

Starting URL: https://www.demoblaze.com/

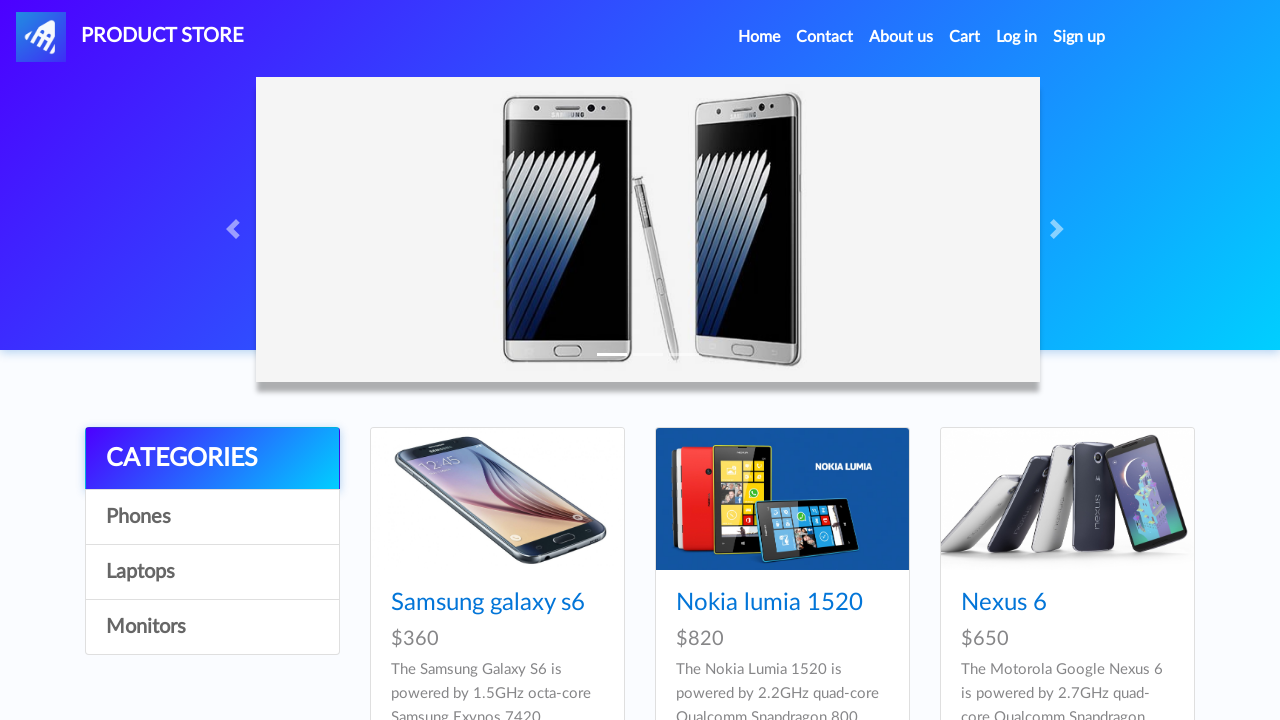

Waited for CATEGORIES link to load in categories panel
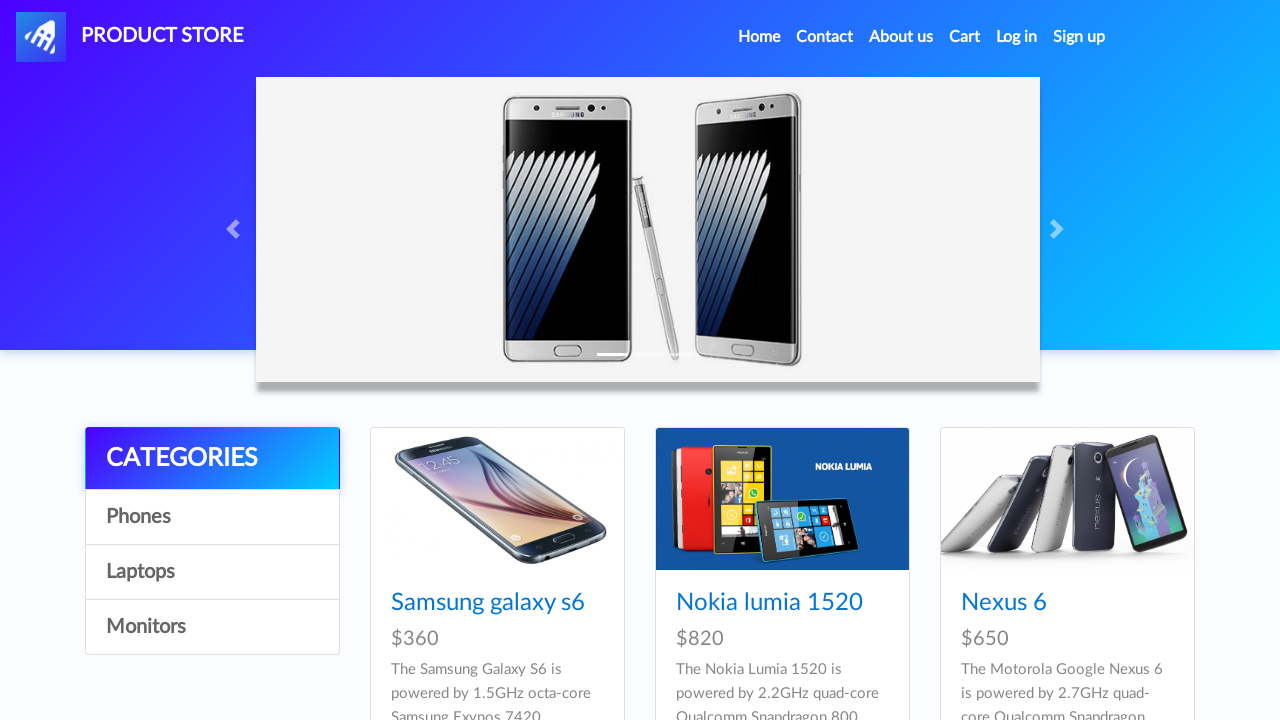

Waited for Phones link to load in categories panel
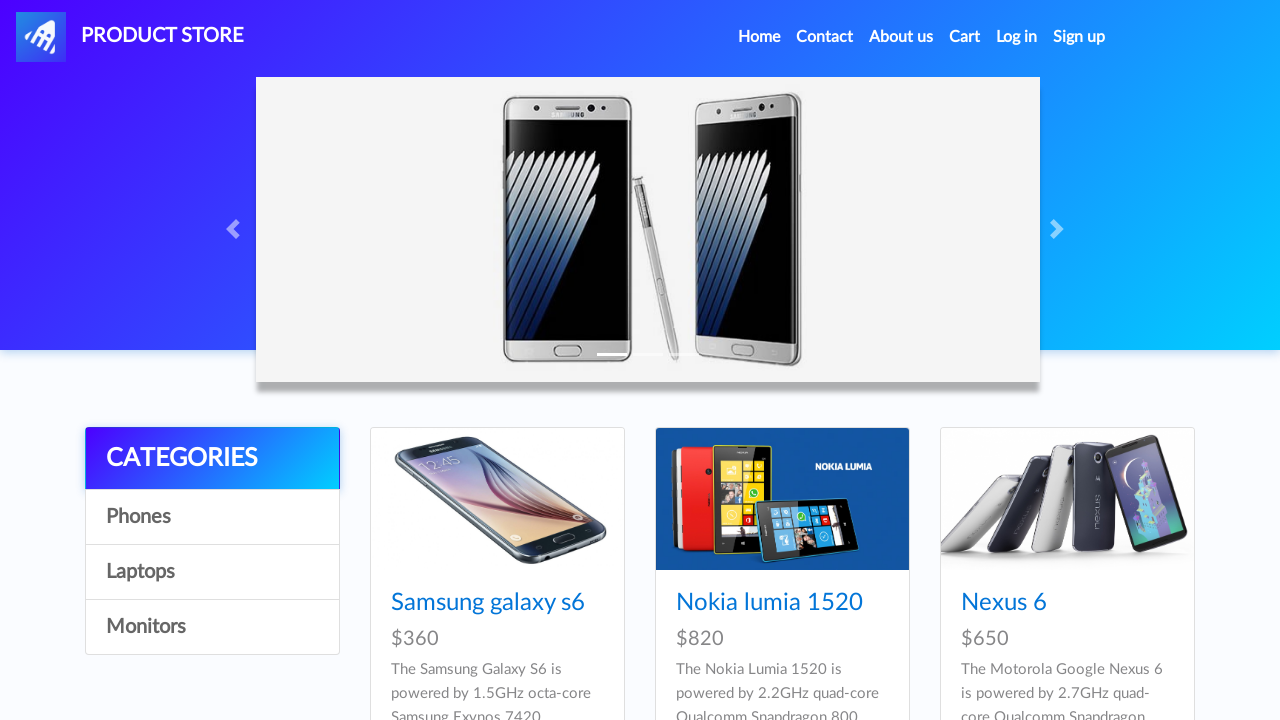

Waited for Laptops link to load in categories panel
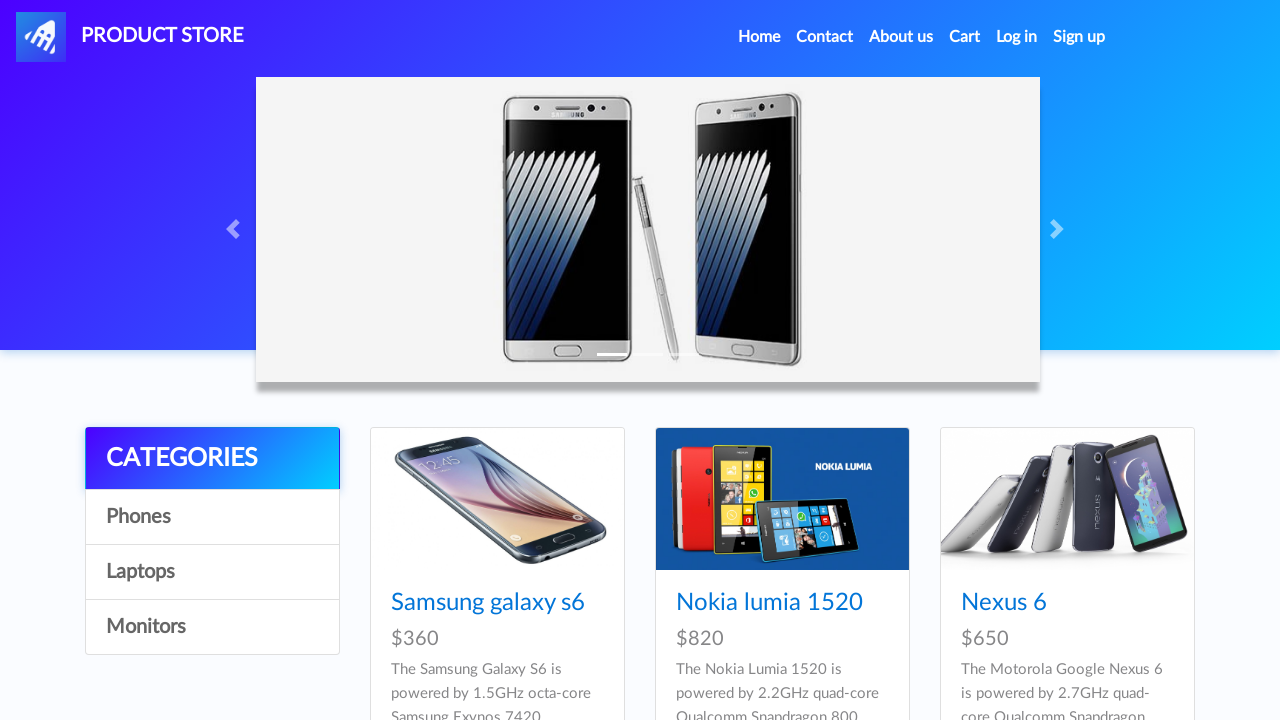

Waited for Monitors link to load in categories panel
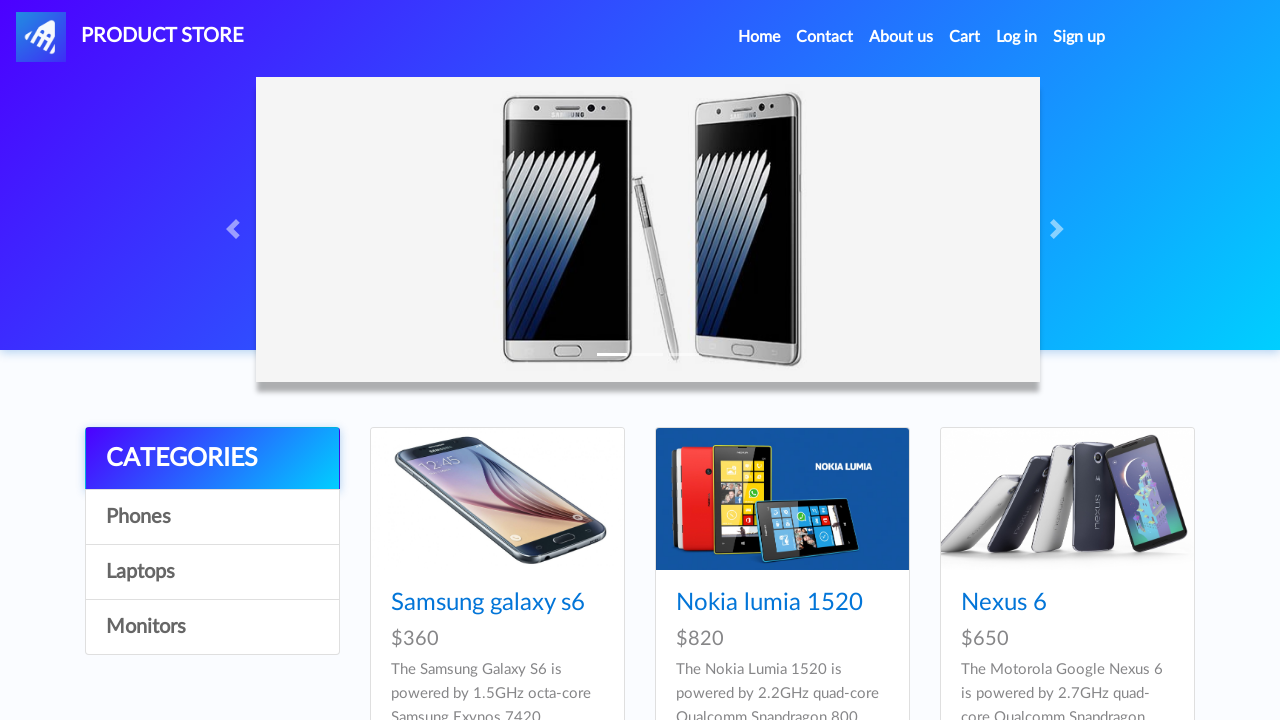

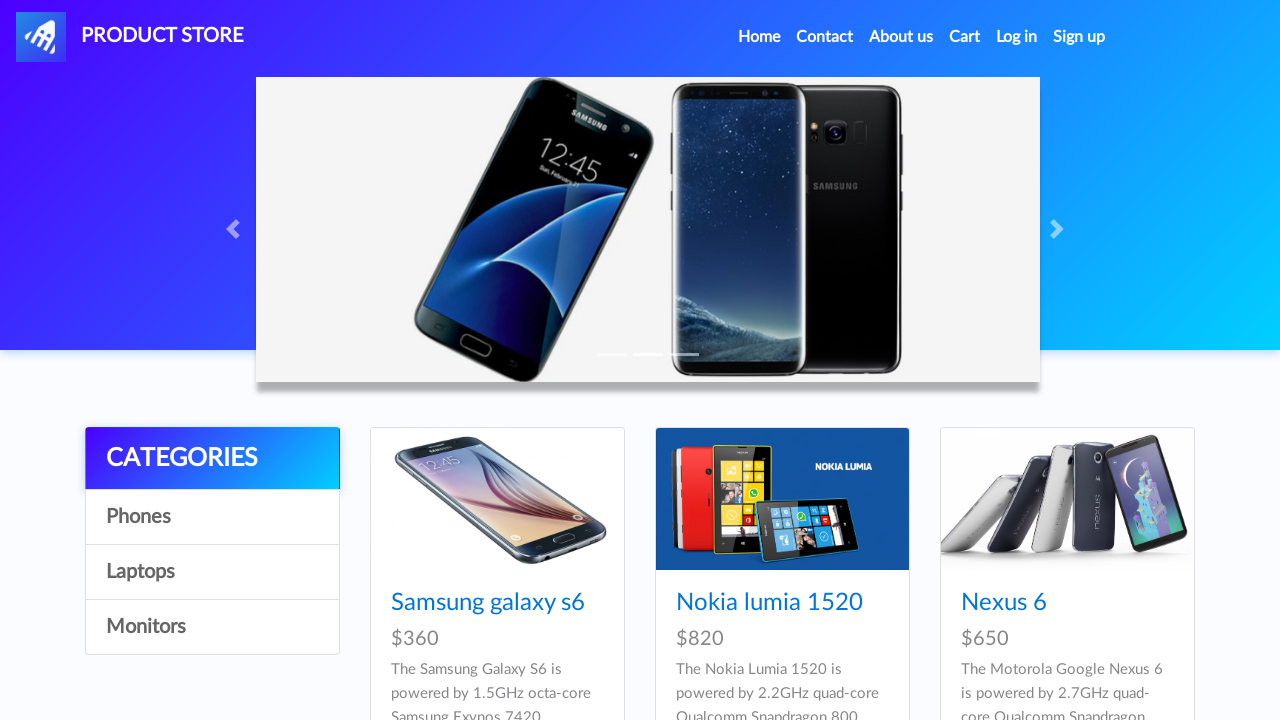